Navigates to SpiceJet website and selects multiple checkboxes for Armed Forces and Government Employee options

Starting URL: https://www.spicejet.com/

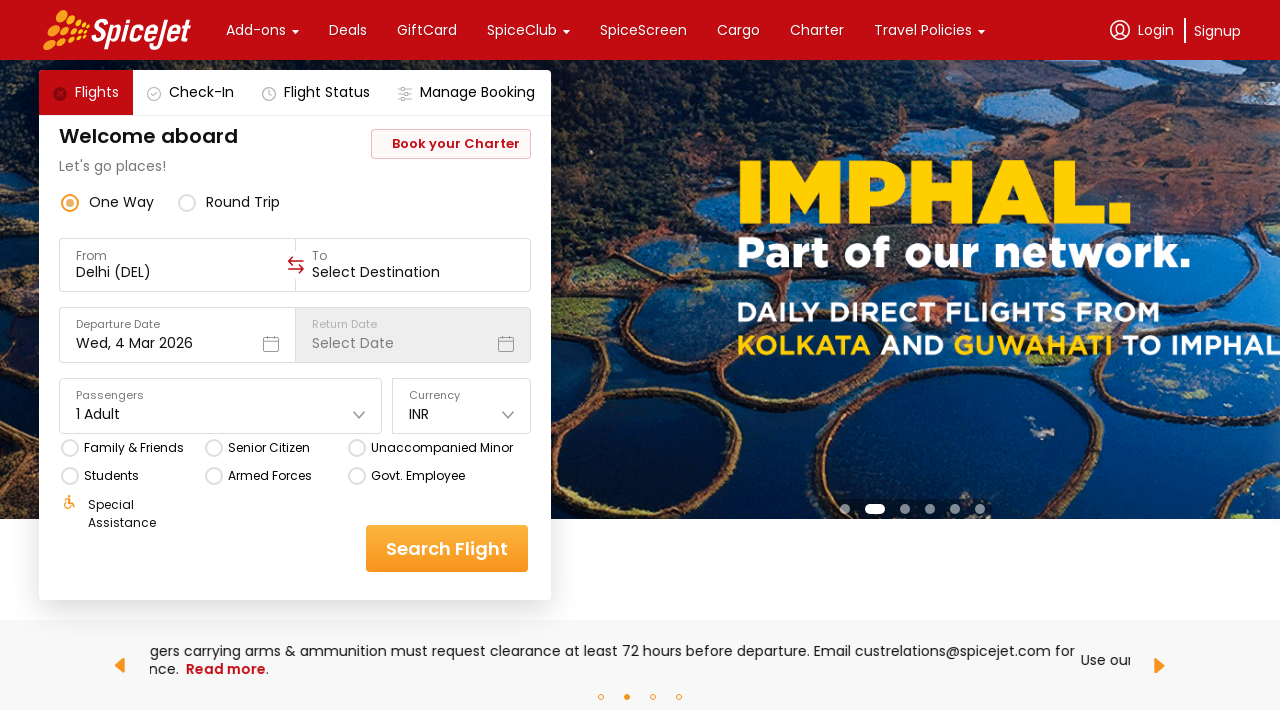

Navigated to SpiceJet website
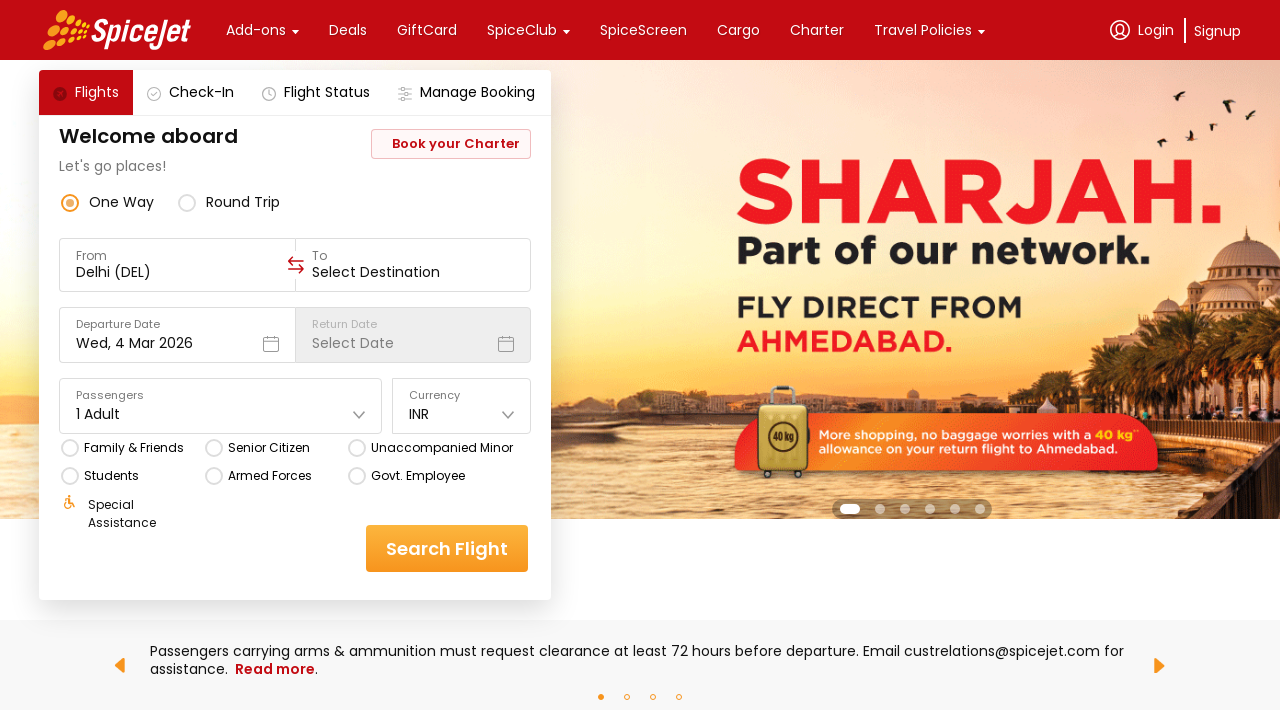

Clicked on Armed Forces checkbox at (270, 476) on xpath=//div[text()='Armed Forces']
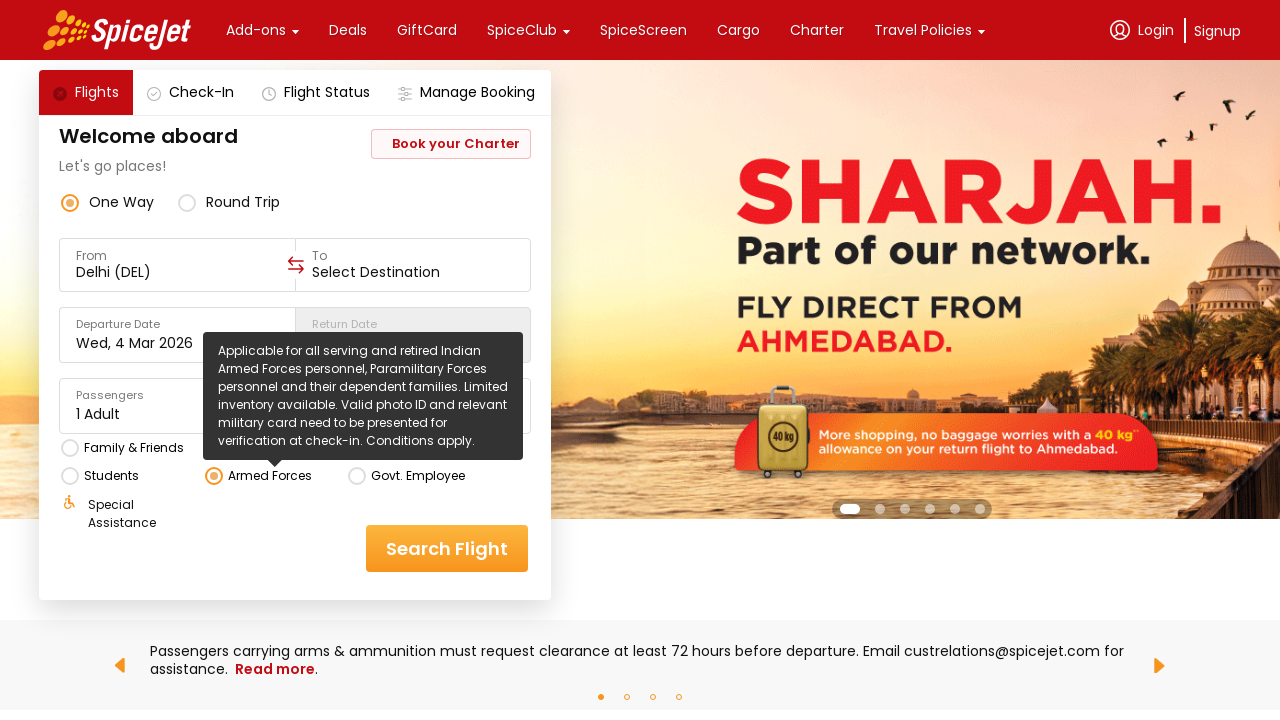

Waited 2 seconds for UI to update
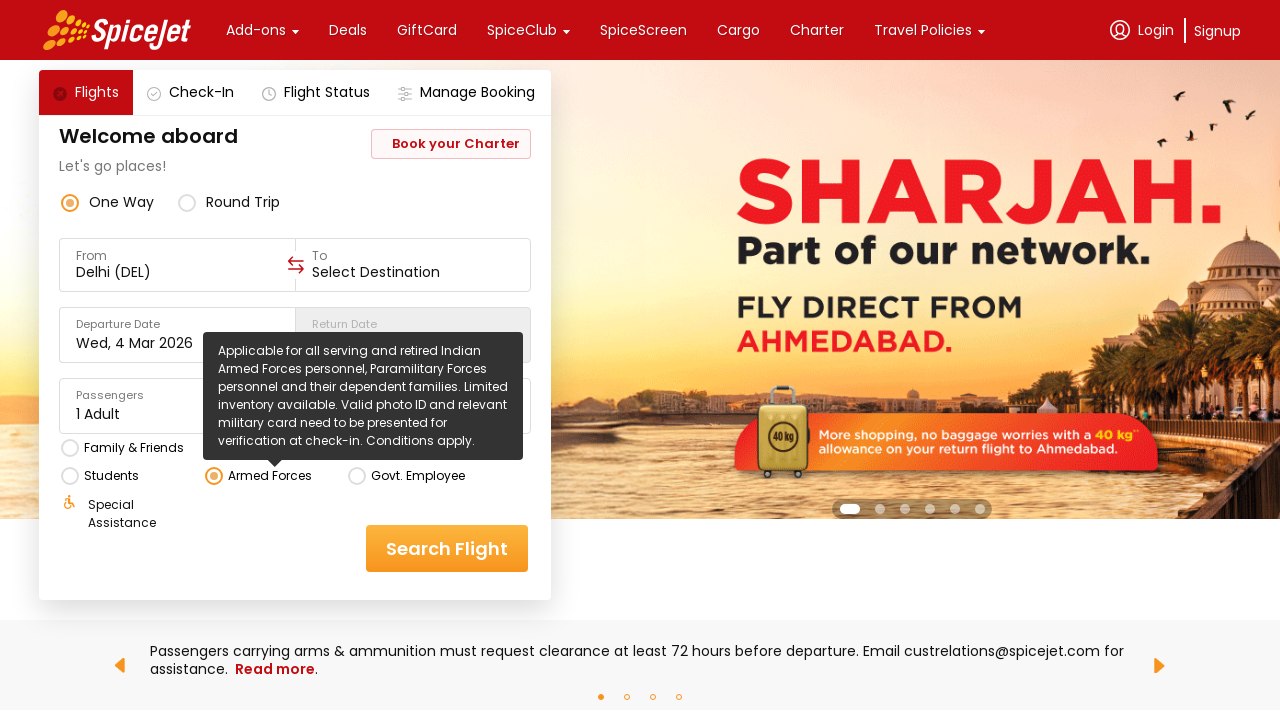

Clicked on Government Employee checkbox at (418, 476) on xpath=//div[text()='Armed Forces']/following::div[text()='Govt. Employee']
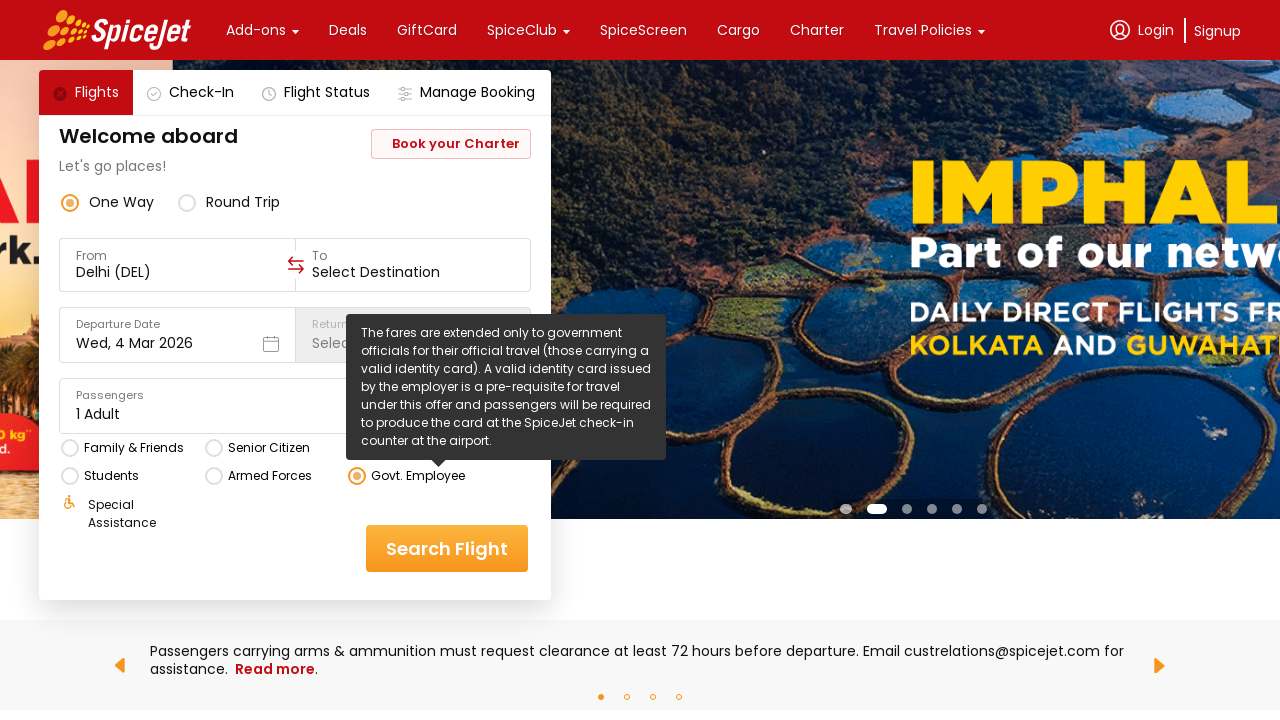

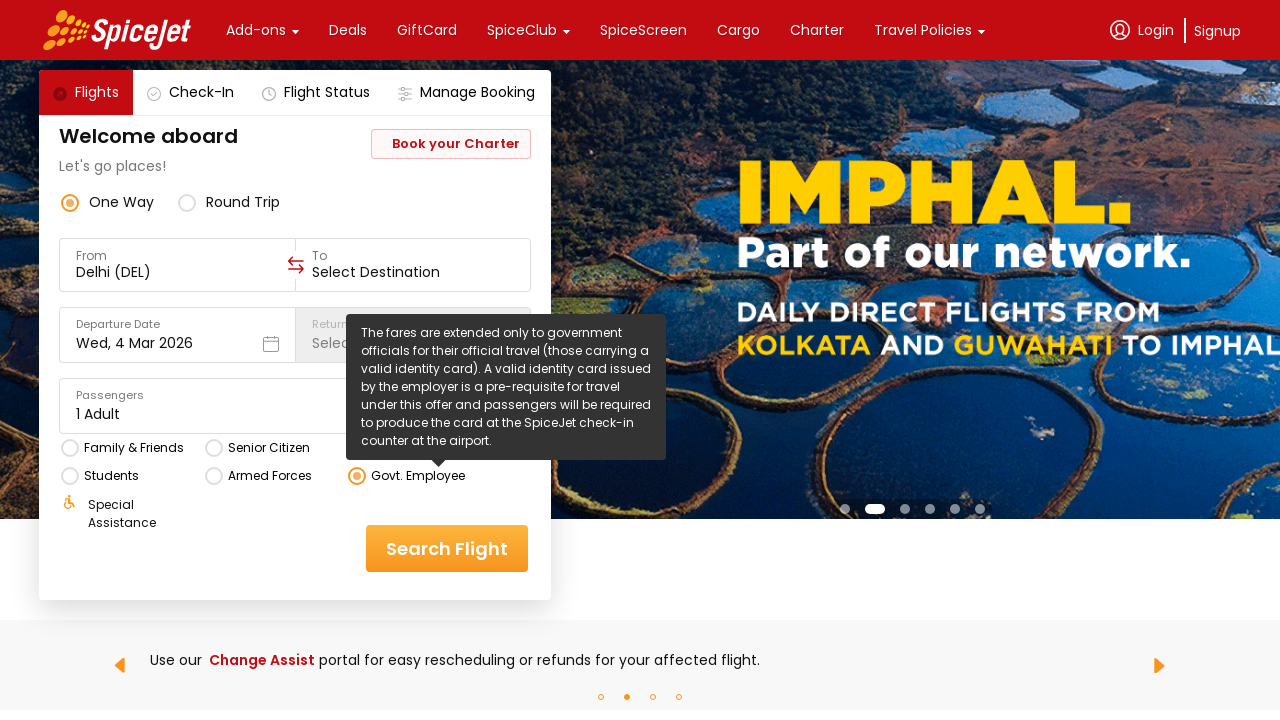